Tests that the browser back button works correctly with filter navigation

Starting URL: https://demo.playwright.dev/todomvc

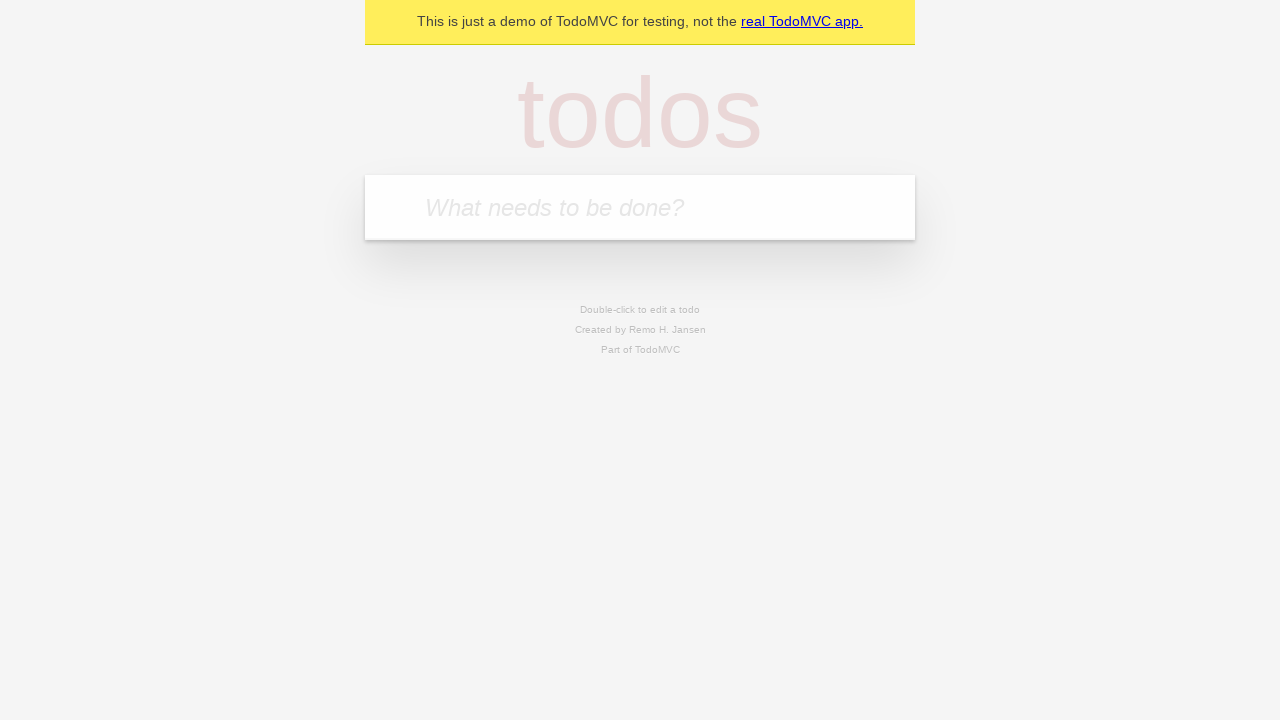

Filled todo input with 'buy some cheese' on internal:attr=[placeholder="What needs to be done?"i]
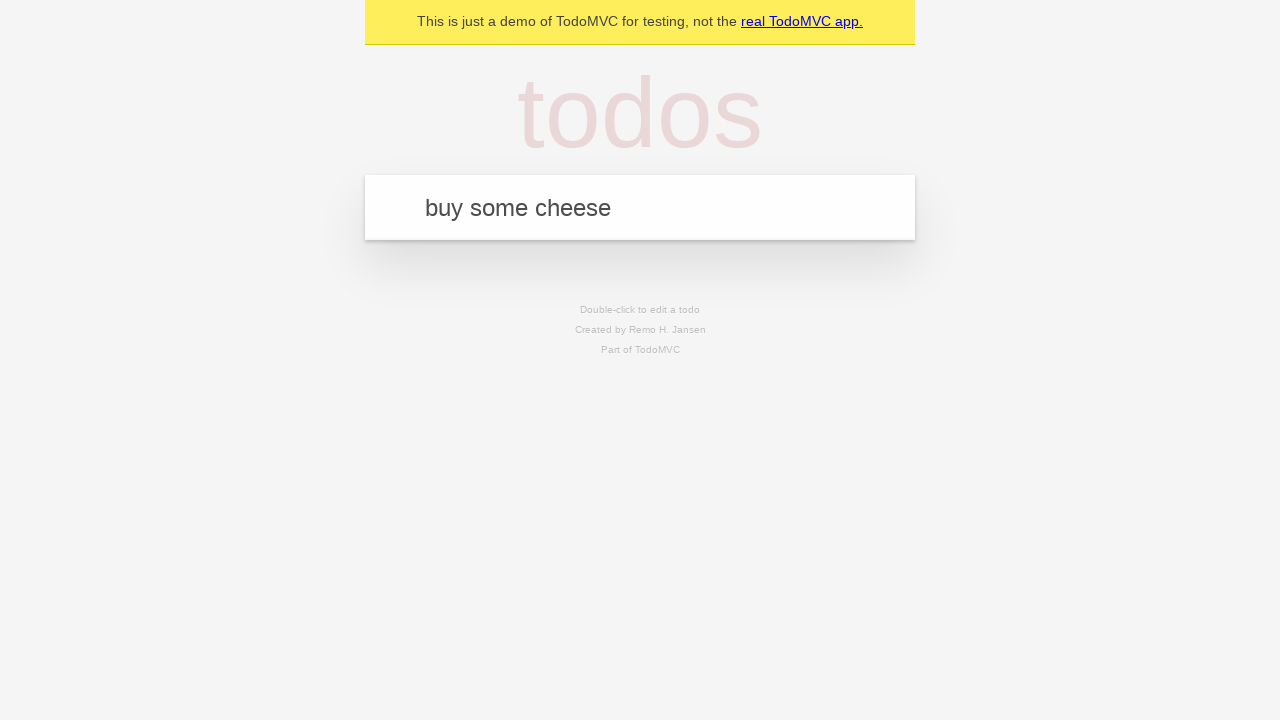

Pressed Enter to create first todo on internal:attr=[placeholder="What needs to be done?"i]
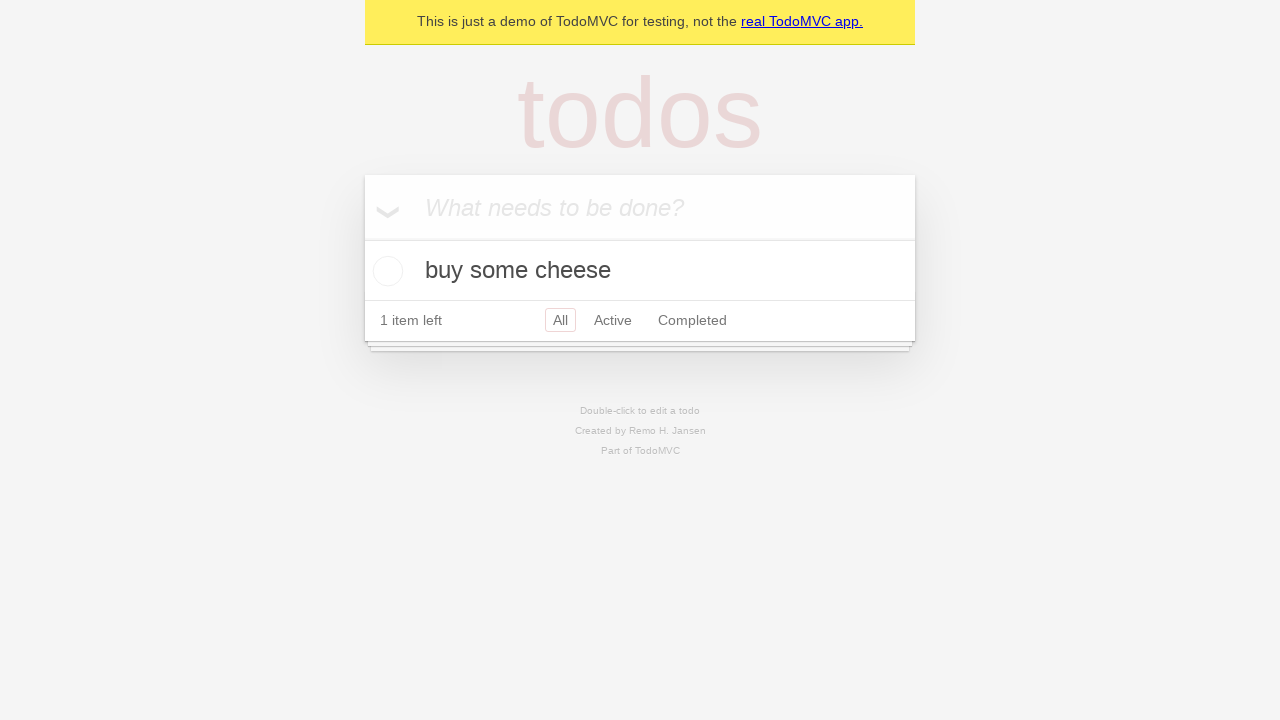

Filled todo input with 'feed the cat' on internal:attr=[placeholder="What needs to be done?"i]
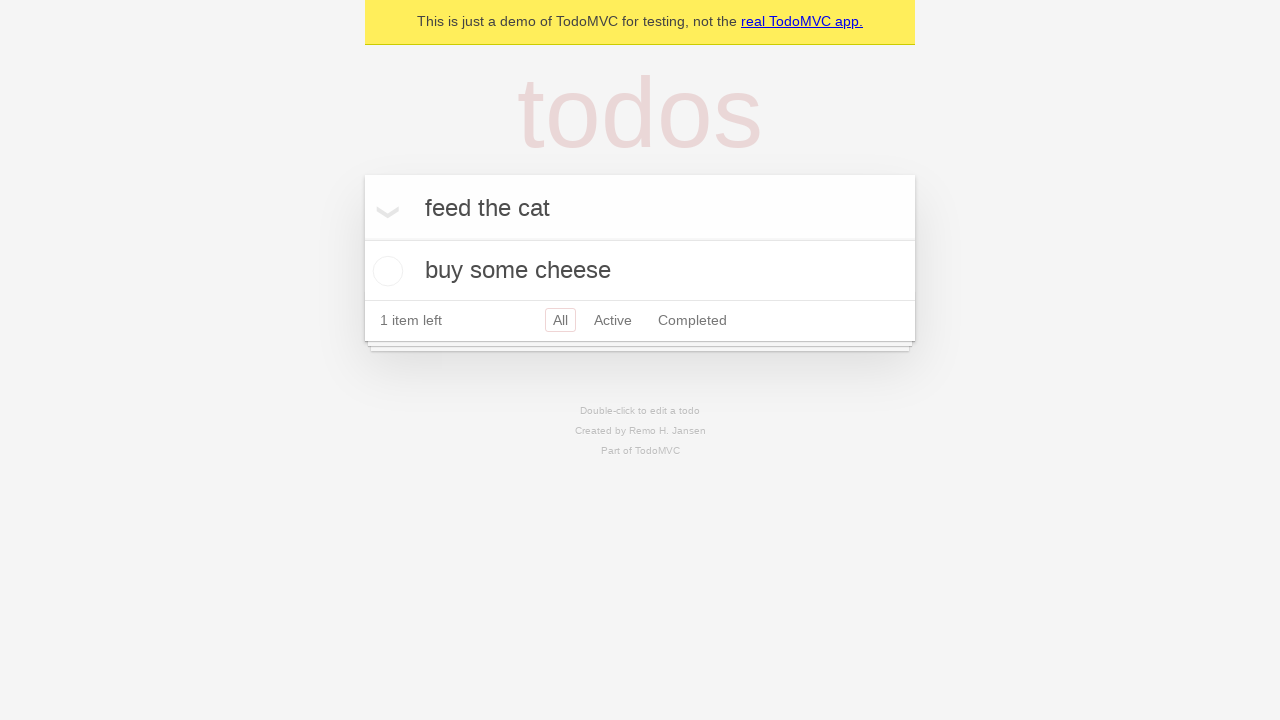

Pressed Enter to create second todo on internal:attr=[placeholder="What needs to be done?"i]
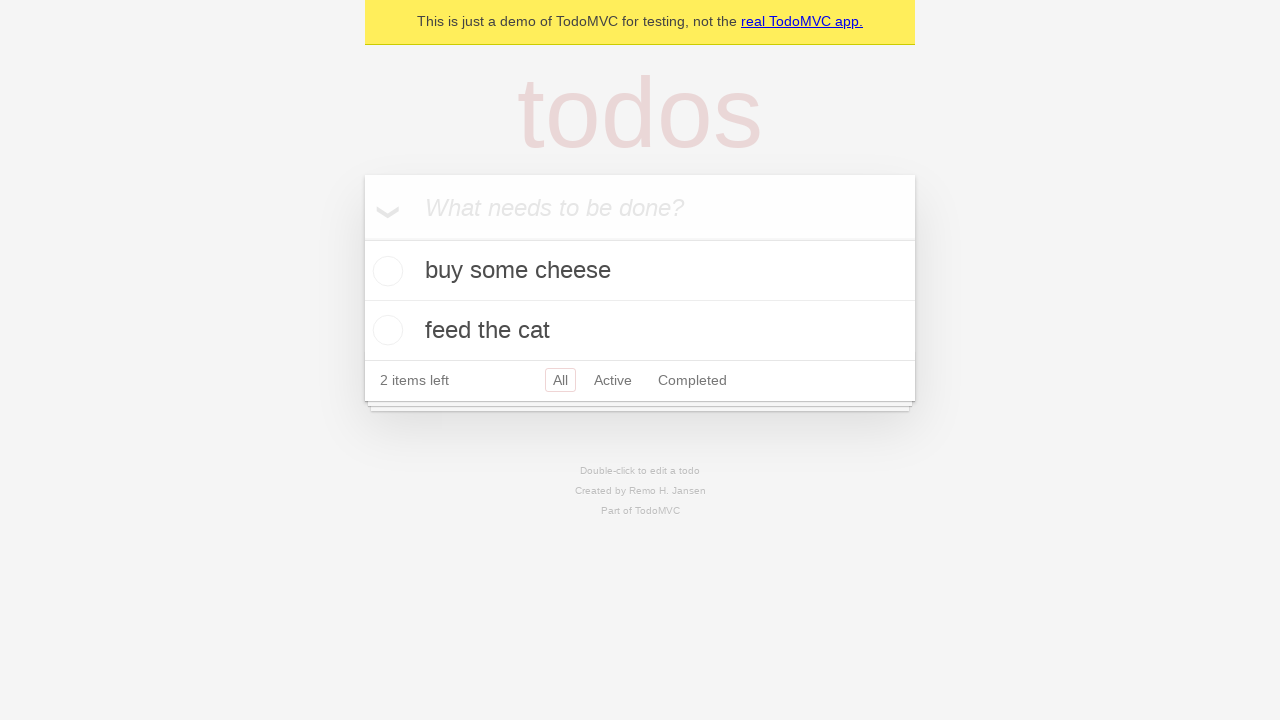

Filled todo input with 'book a doctors appointment' on internal:attr=[placeholder="What needs to be done?"i]
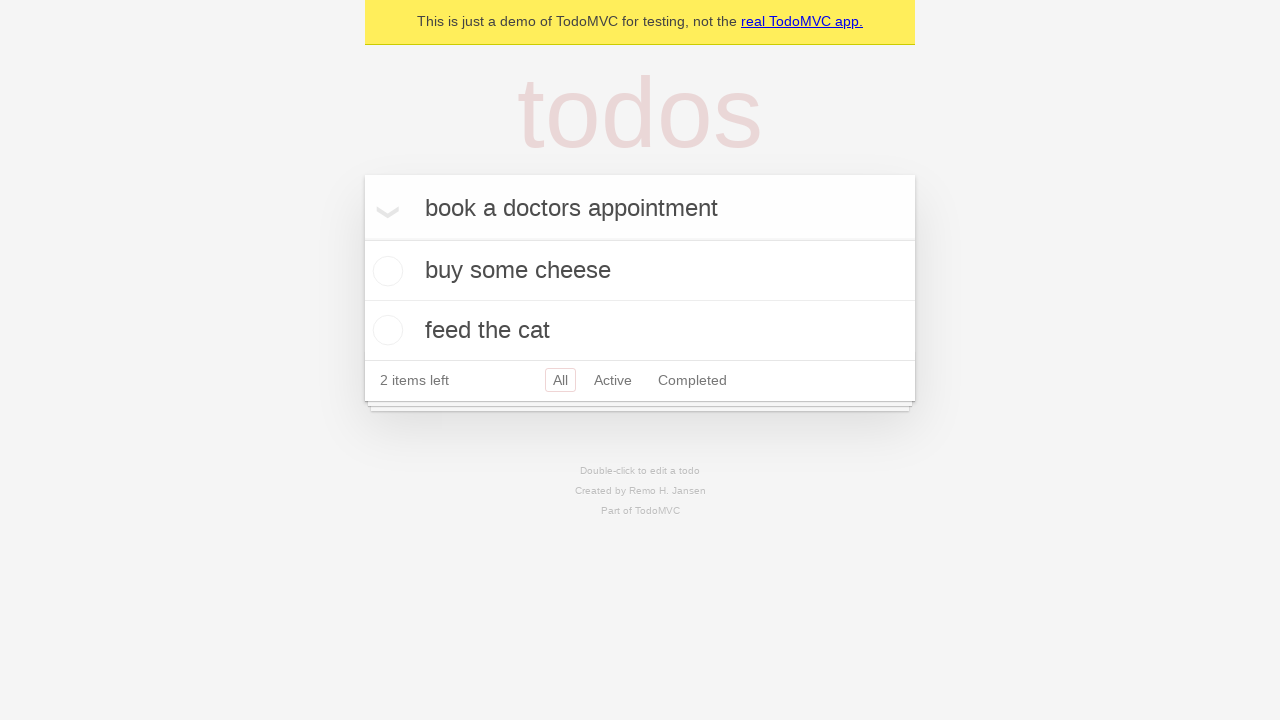

Pressed Enter to create third todo on internal:attr=[placeholder="What needs to be done?"i]
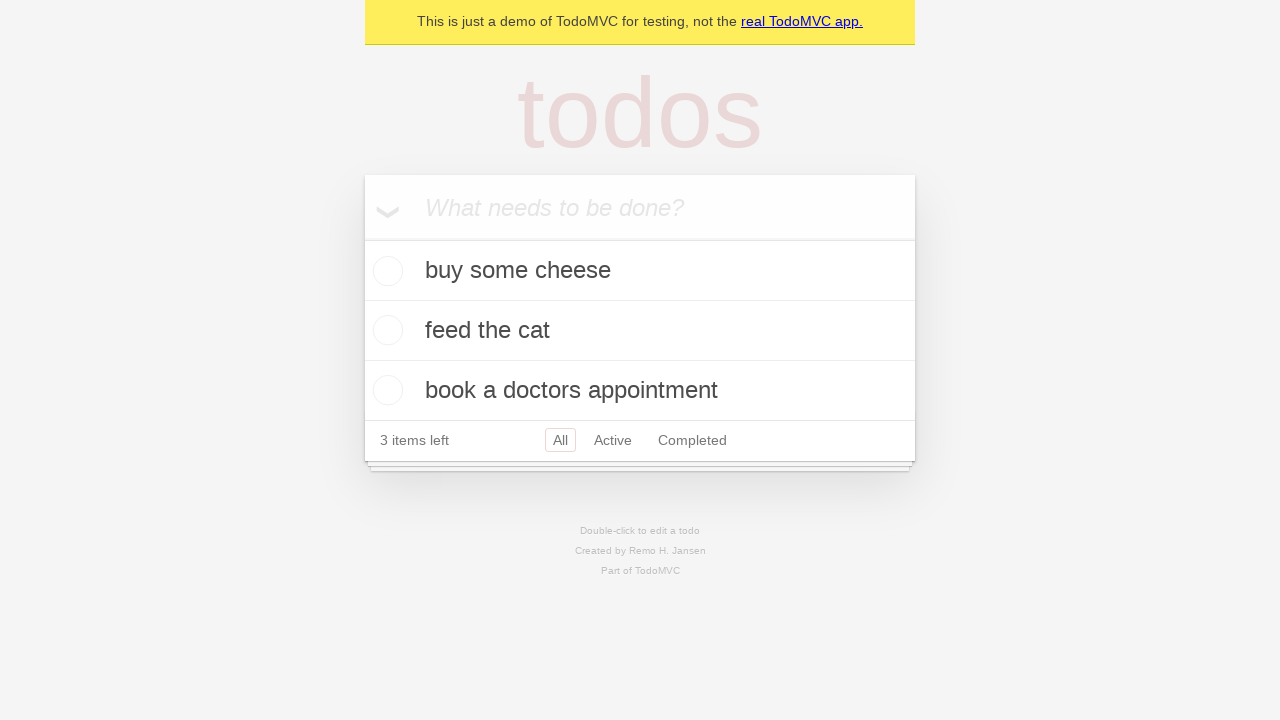

Checked the second todo item at (385, 330) on internal:testid=[data-testid="todo-item"s] >> nth=1 >> internal:role=checkbox
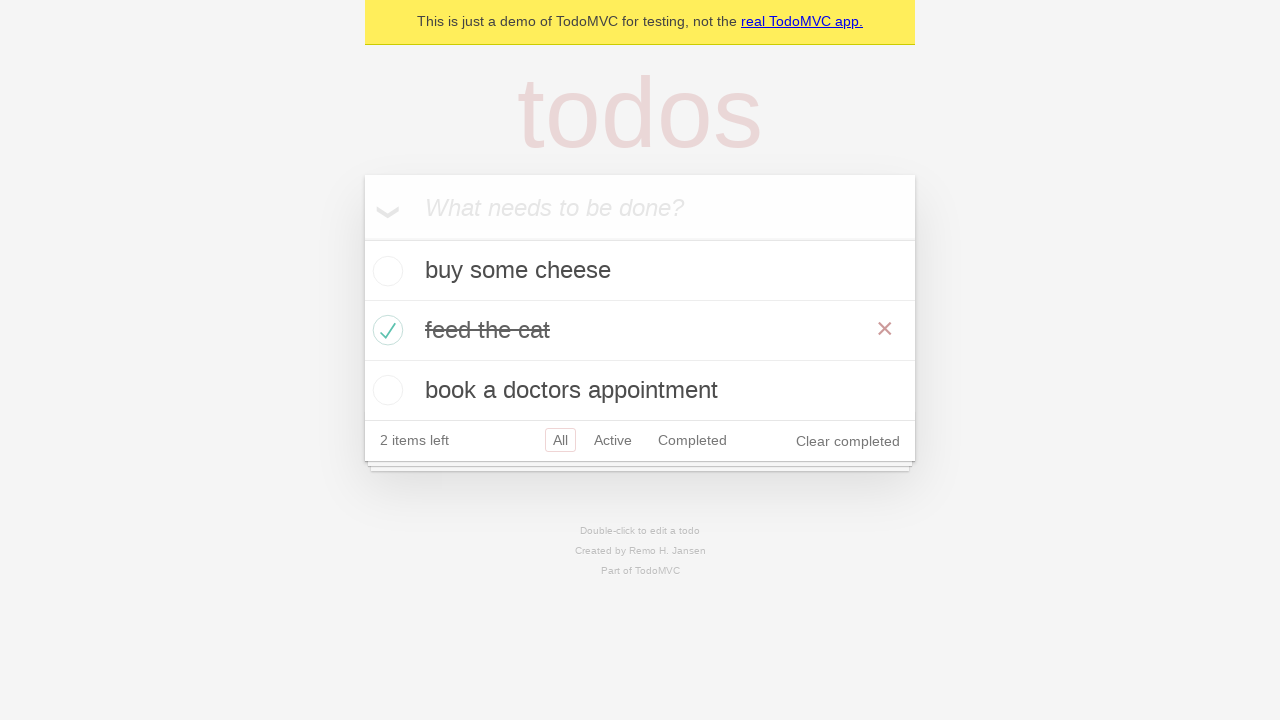

Clicked All filter link at (560, 440) on internal:role=link[name="All"i]
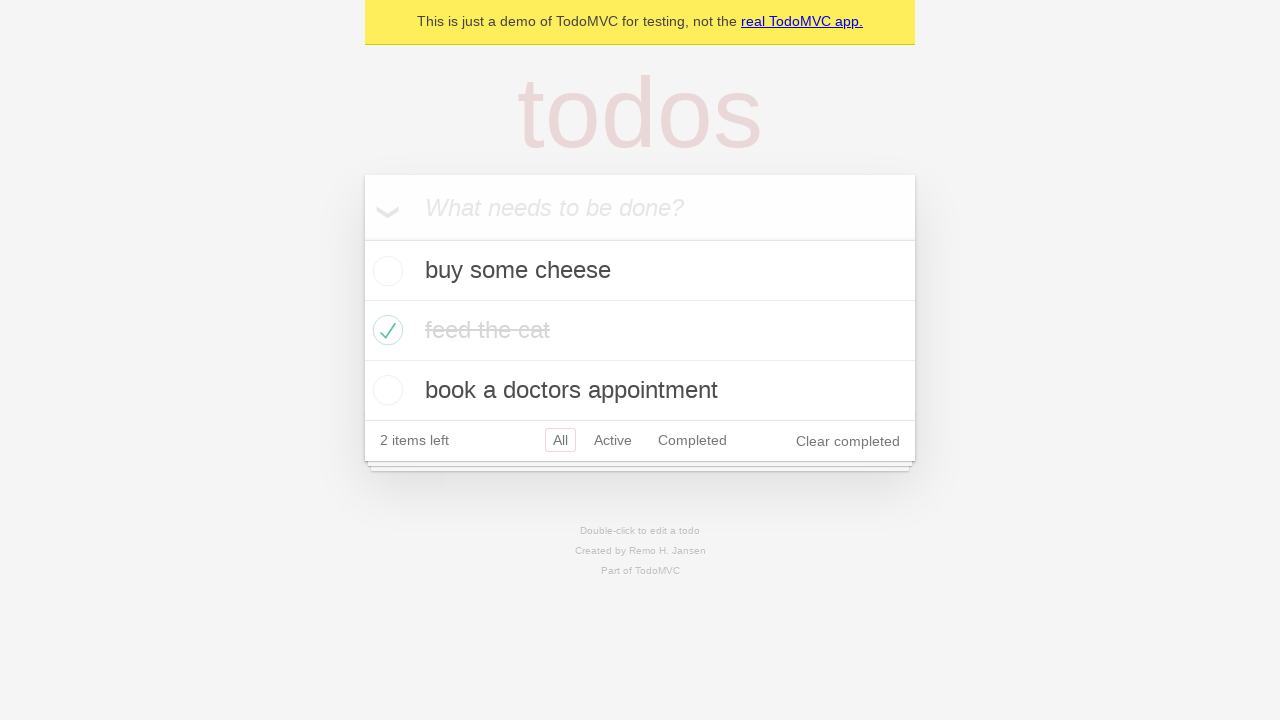

Clicked Active filter link at (613, 440) on internal:role=link[name="Active"i]
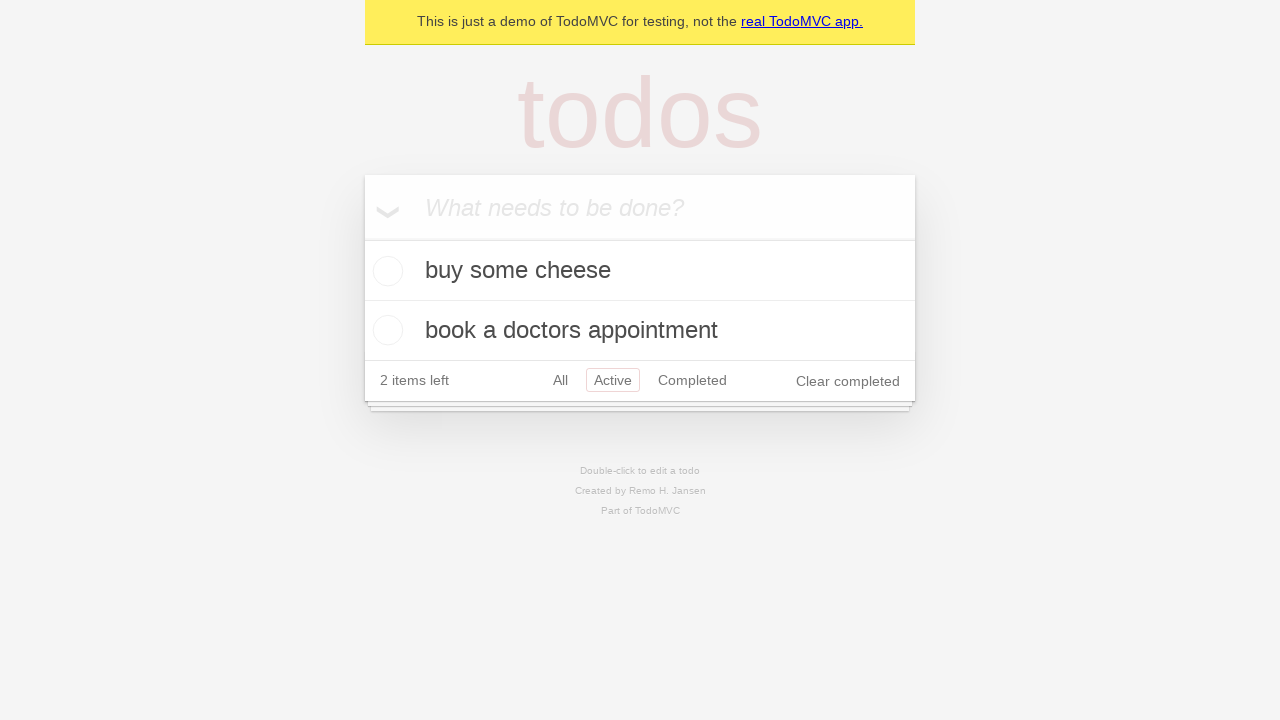

Clicked Completed filter link at (692, 380) on internal:role=link[name="Completed"i]
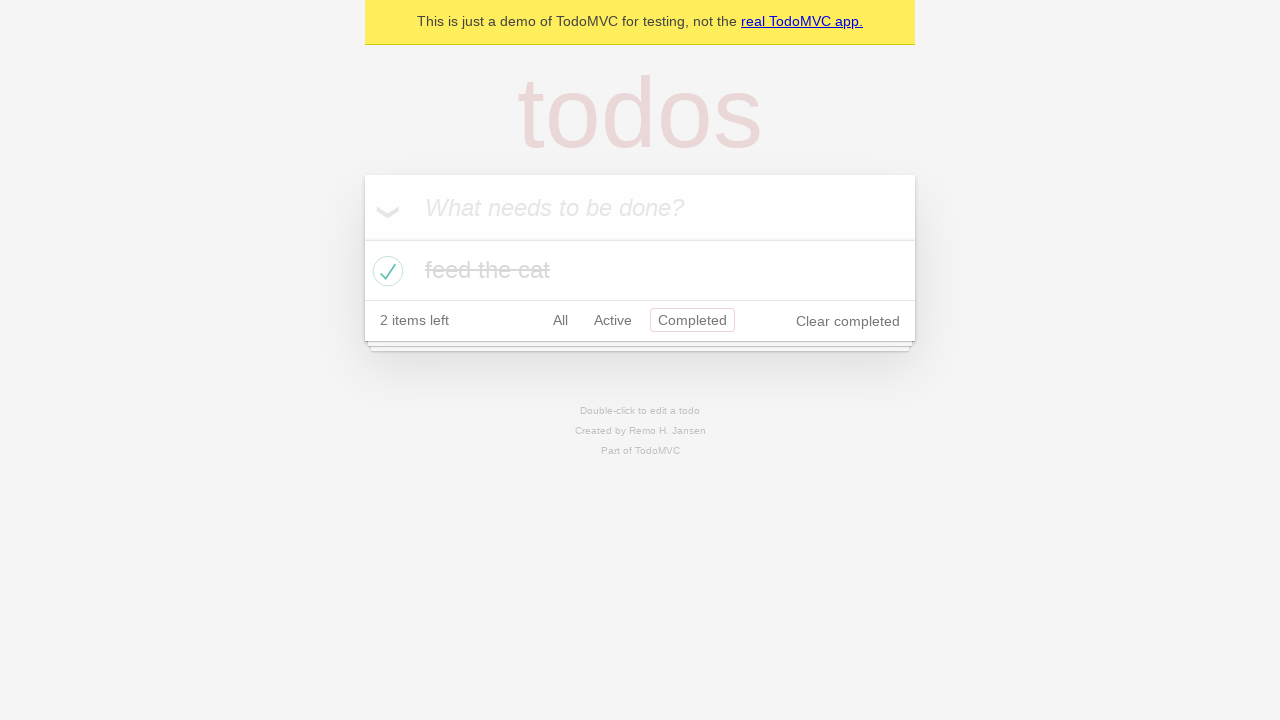

Navigated back to Active filter using browser back button
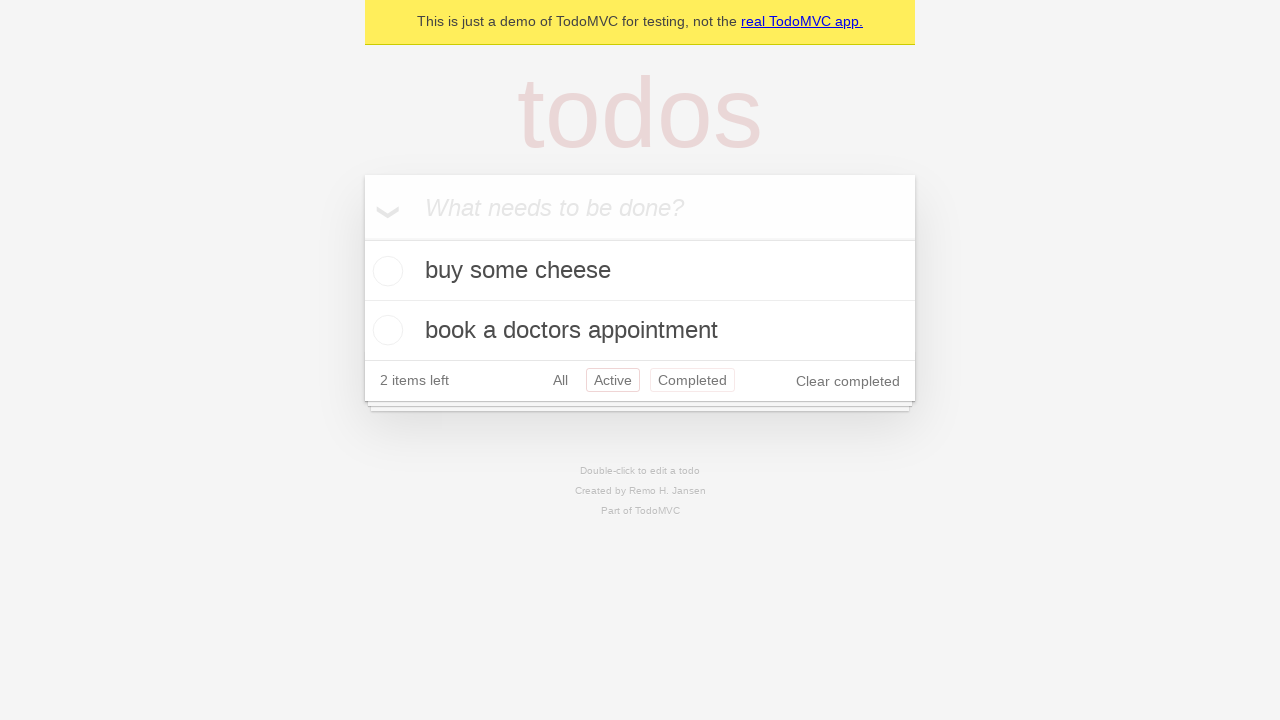

Navigated back to All filter using browser back button
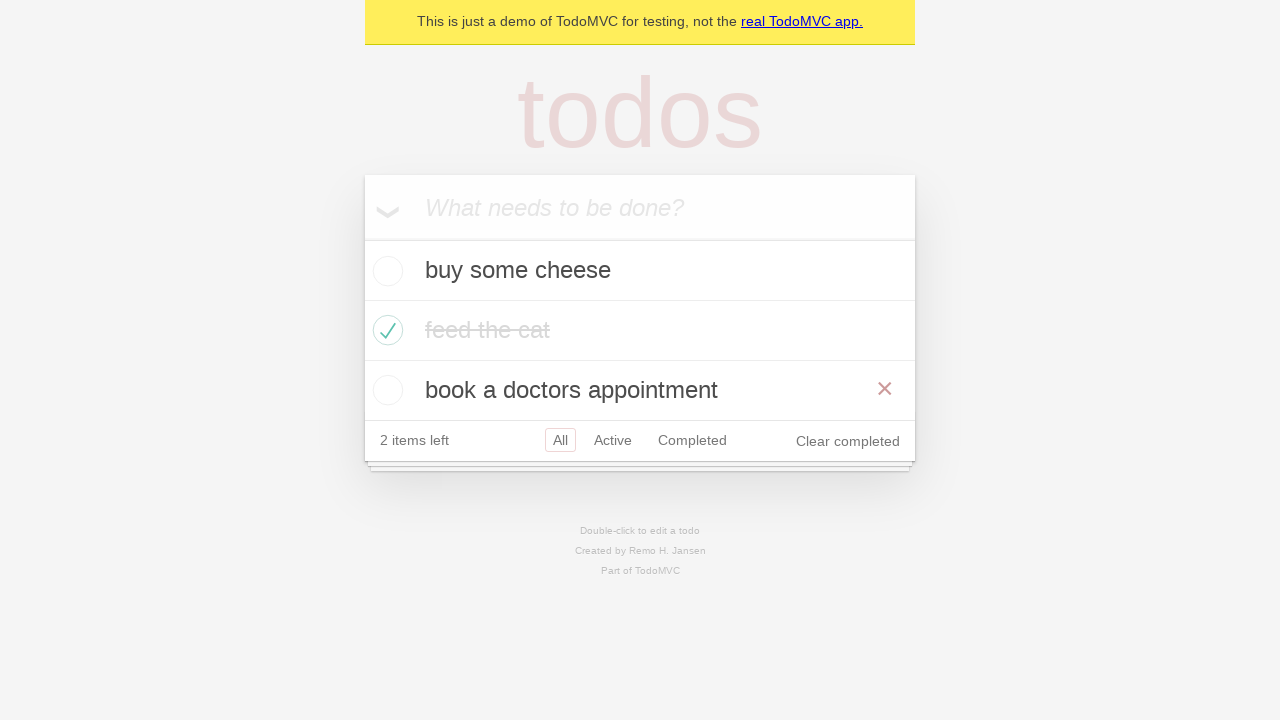

Waited for todo items to load after navigation
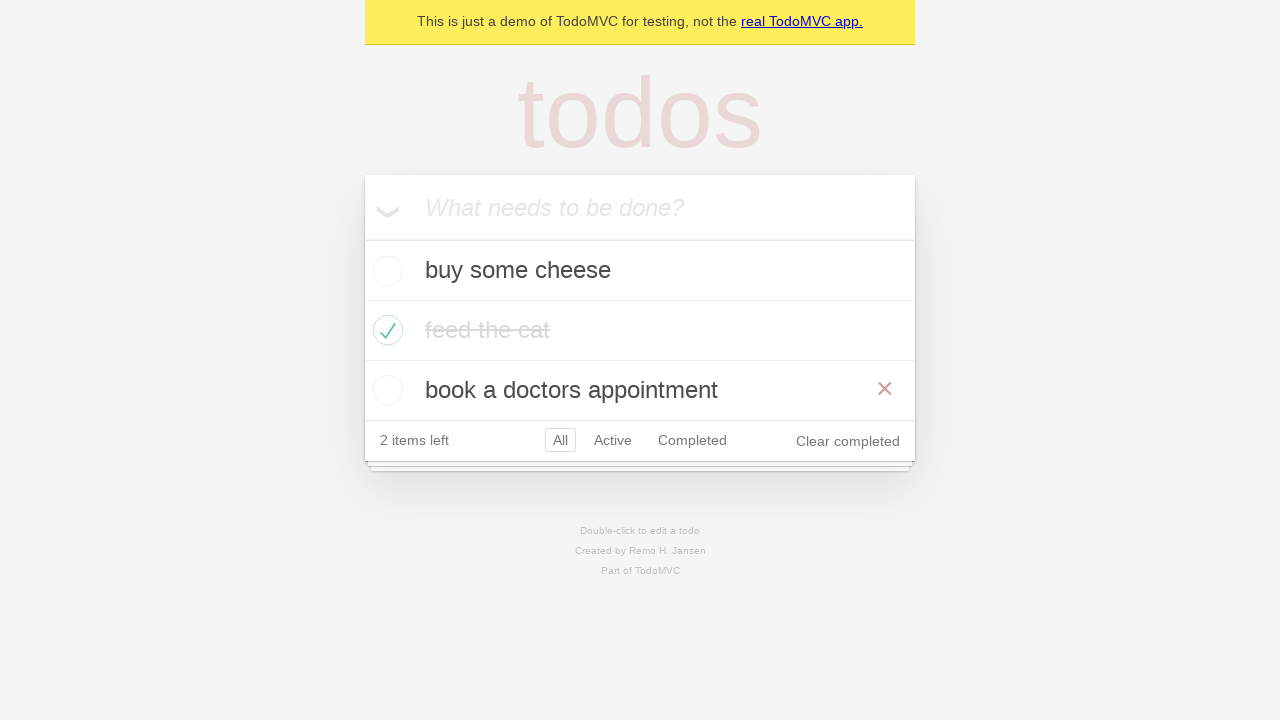

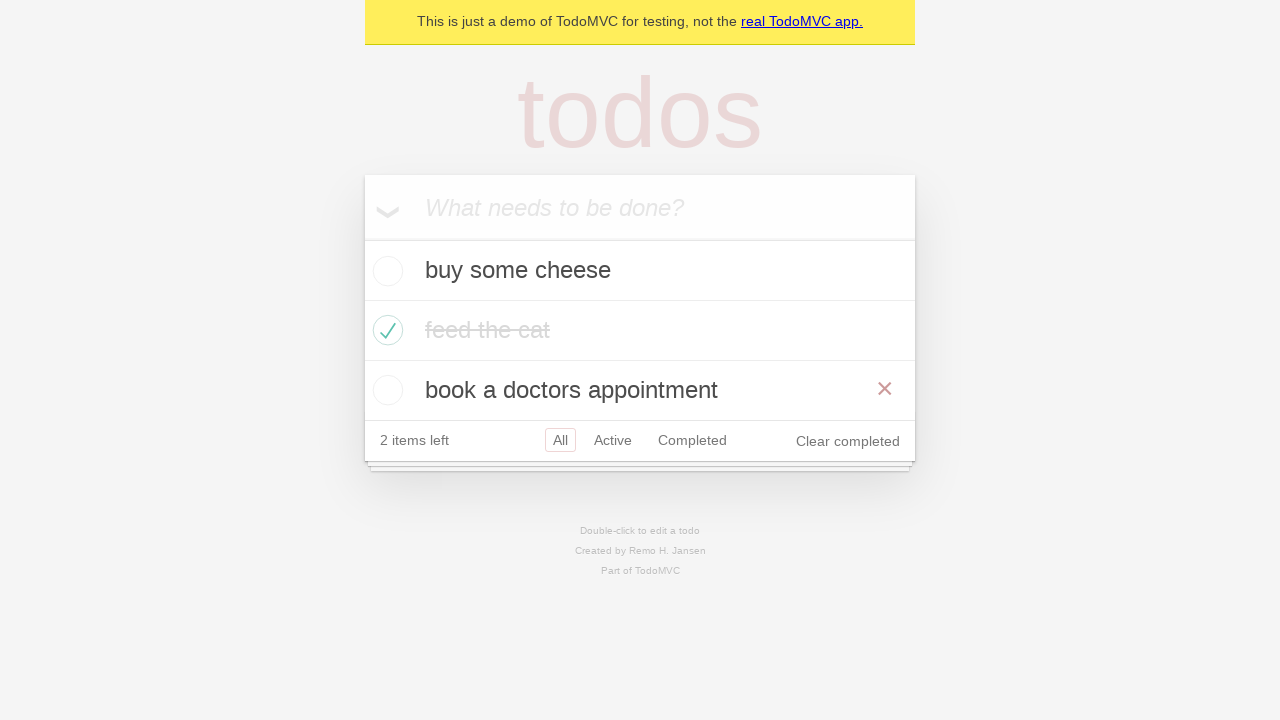